Tests iframe interaction by filling a form field in the main page, switching to an iframe, selecting an option from a dropdown, and switching back to the main content

Starting URL: https://www.hyrtutorials.com/p/frames-practice.html

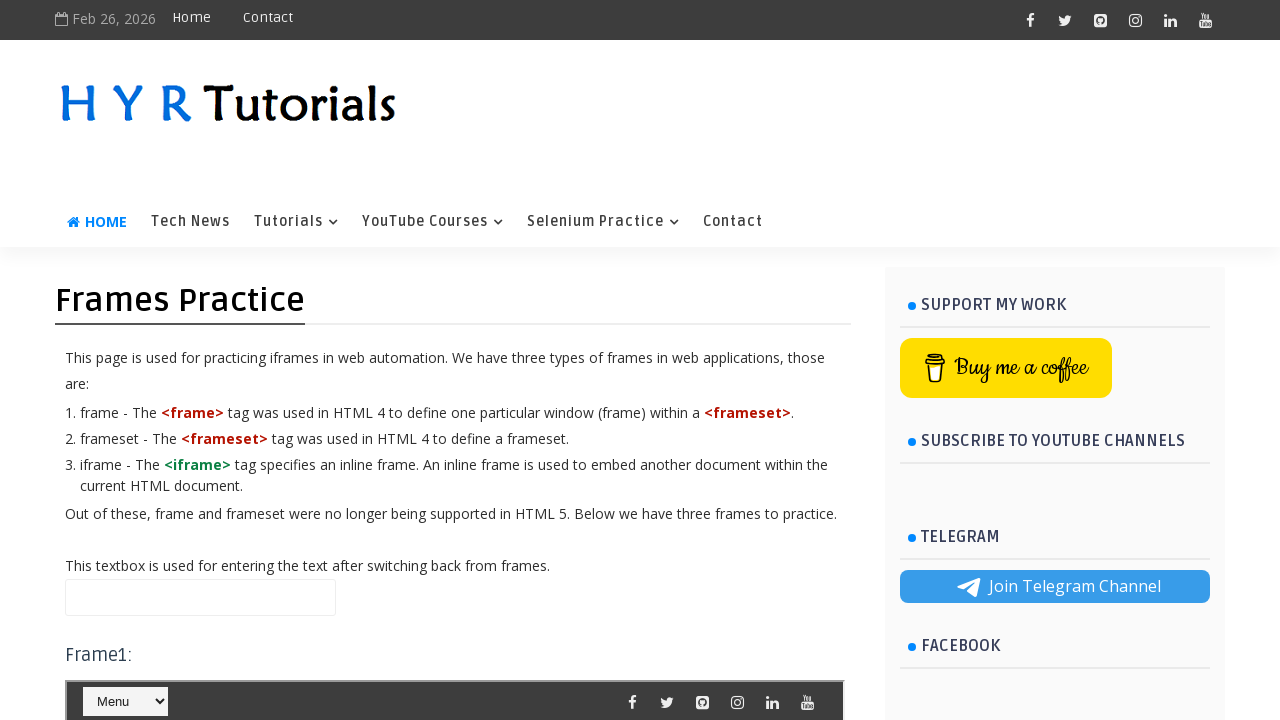

Filled name field with 'Saravanan' in main page on #name
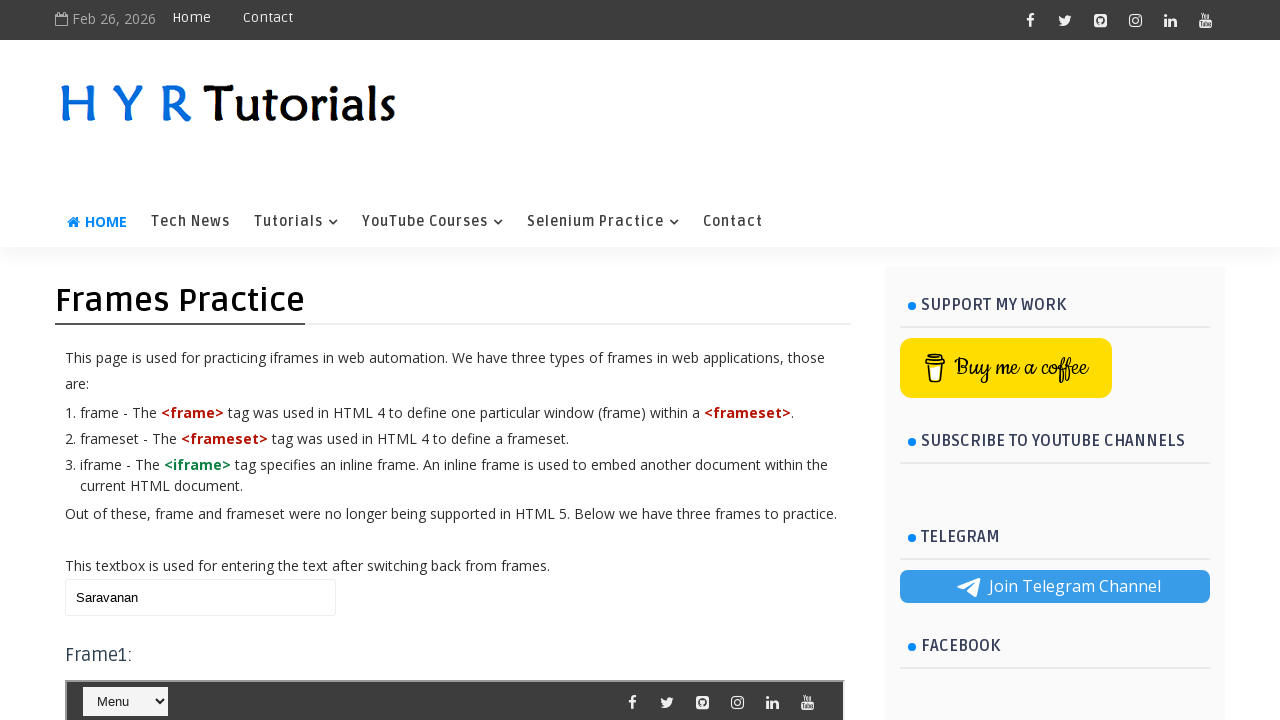

Located iframe with id 'frm1'
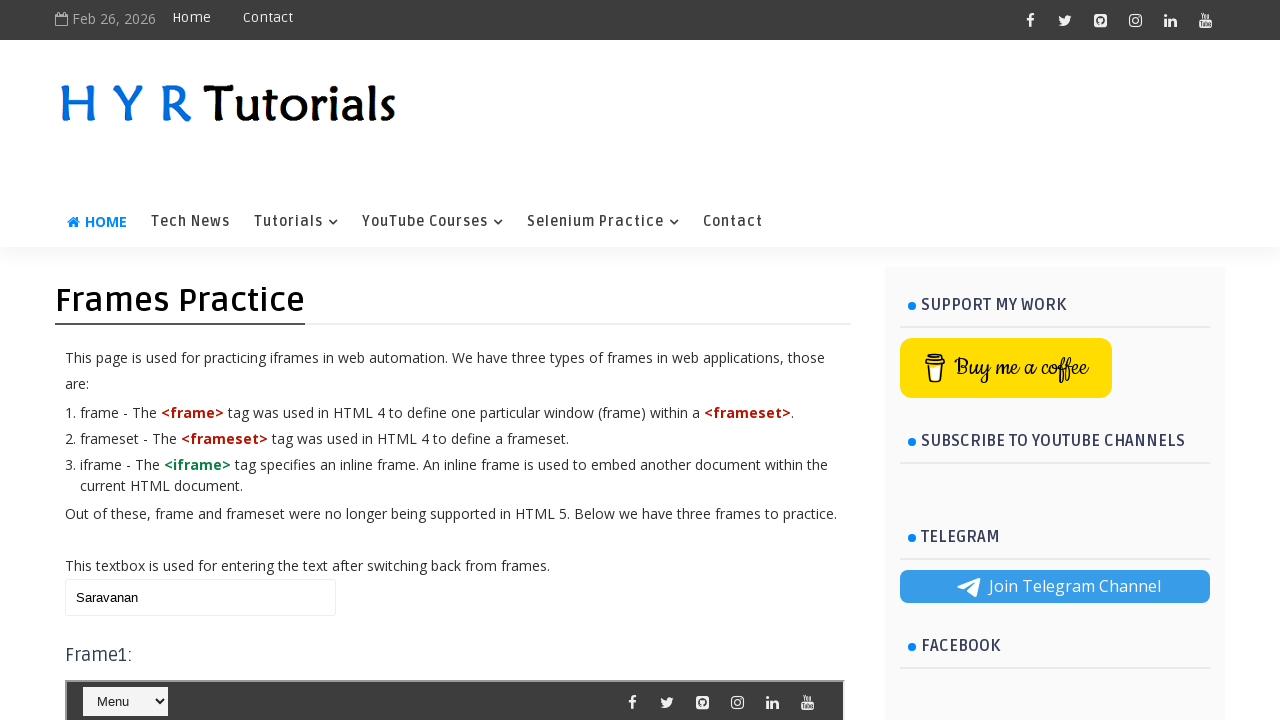

Selected 'Python' from dropdown in iframe on #frm1 >> internal:control=enter-frame >> #course
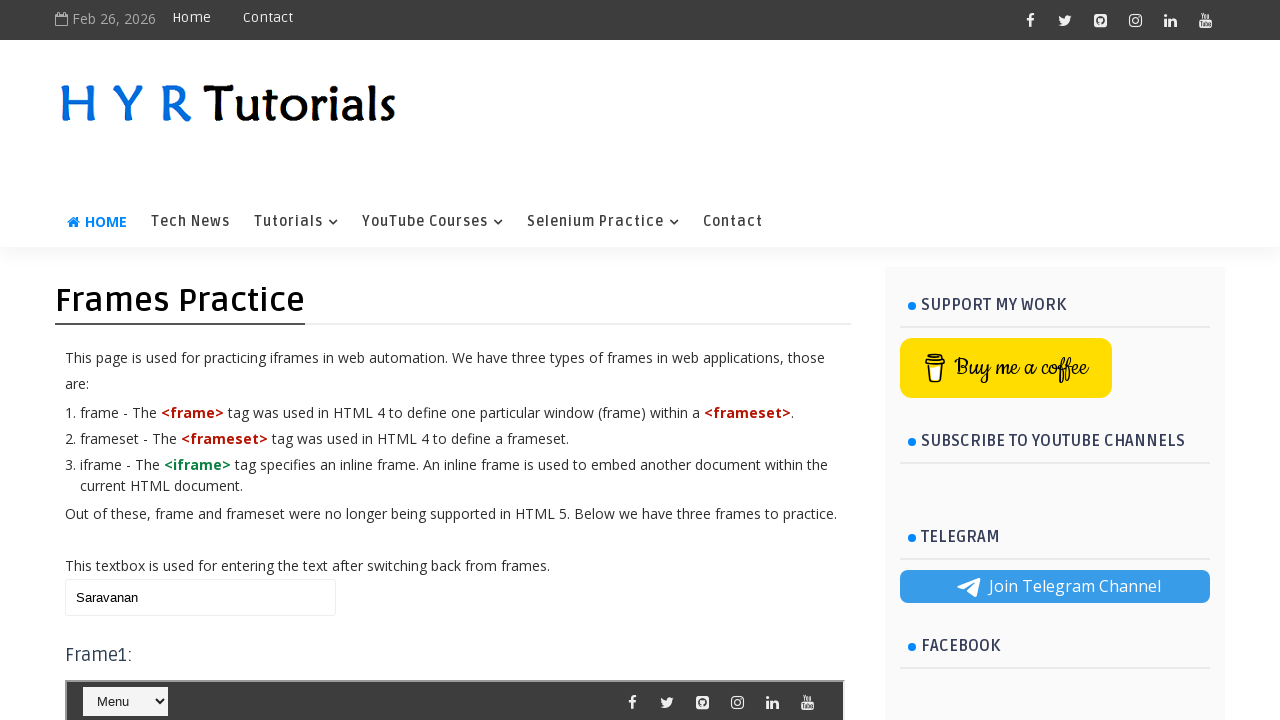

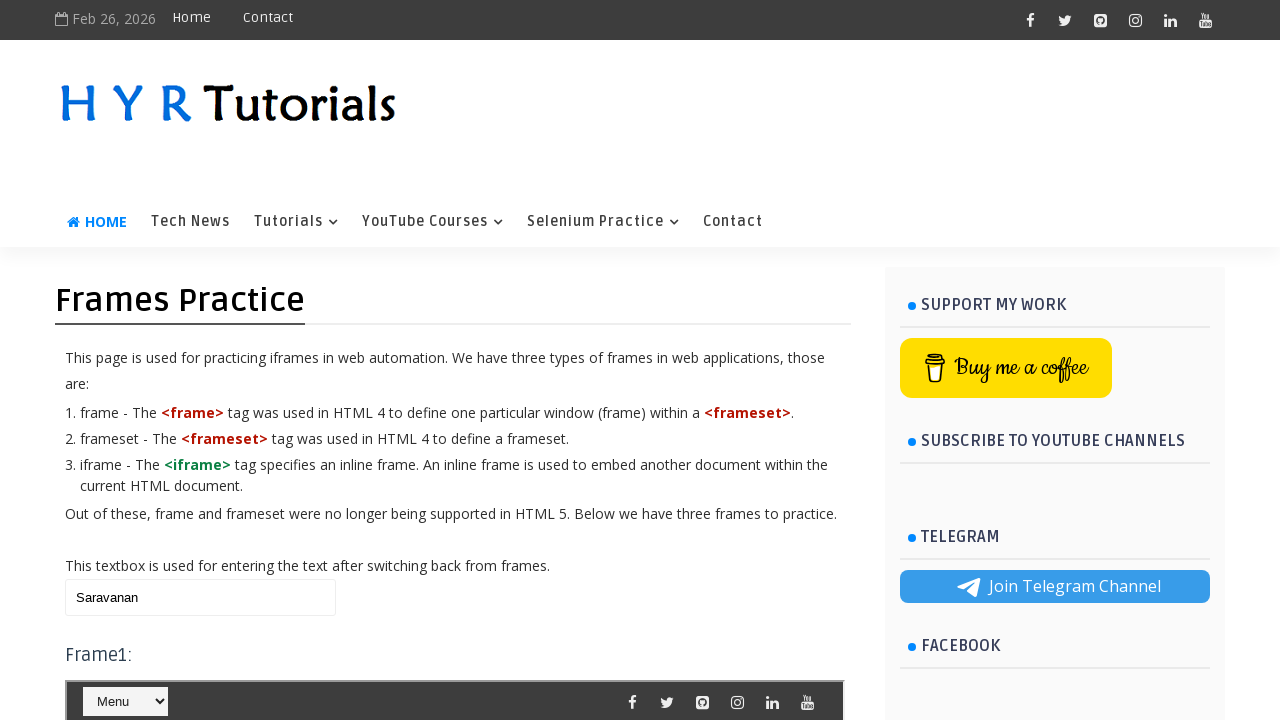